Tests multiple window handling by opening child windows, switching between them, and closing them while maintaining control of the main window

Starting URL: https://demoqa.com/browser-windows

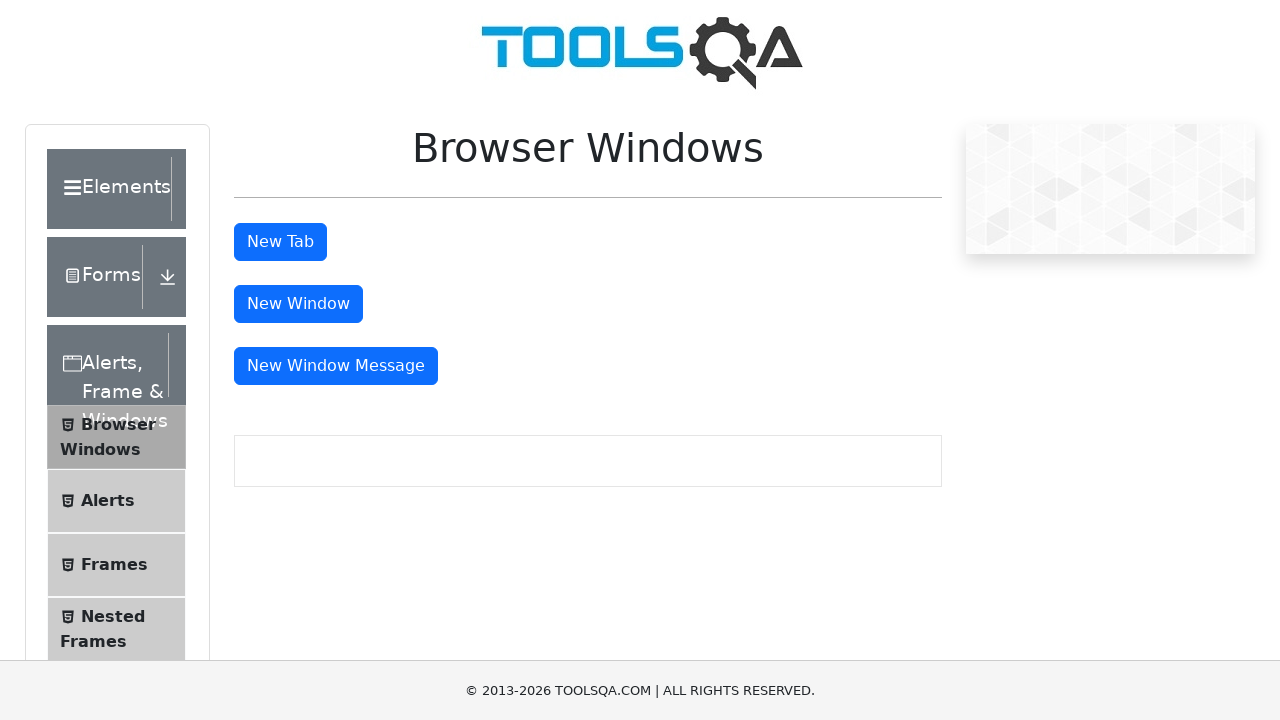

Clicked button to open first child window at (298, 304) on button#windowButton
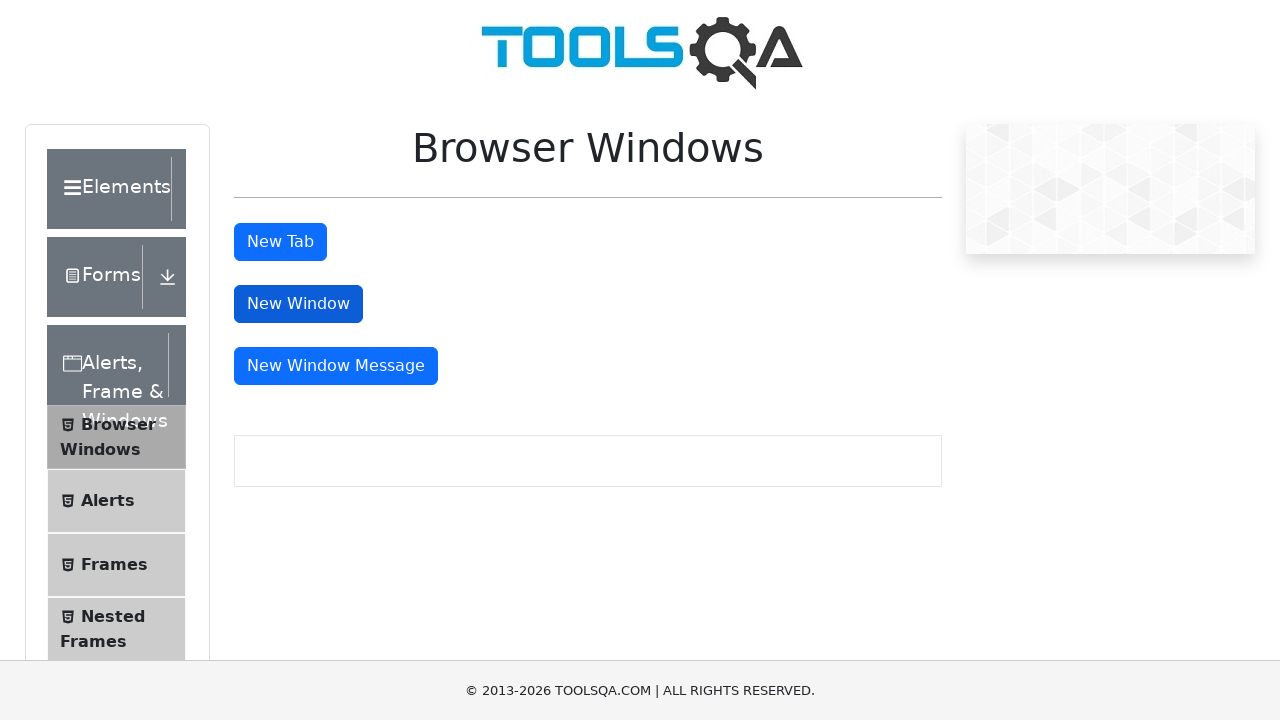

Clicked button to open second child window (message window) at (336, 366) on button#messageWindowButton
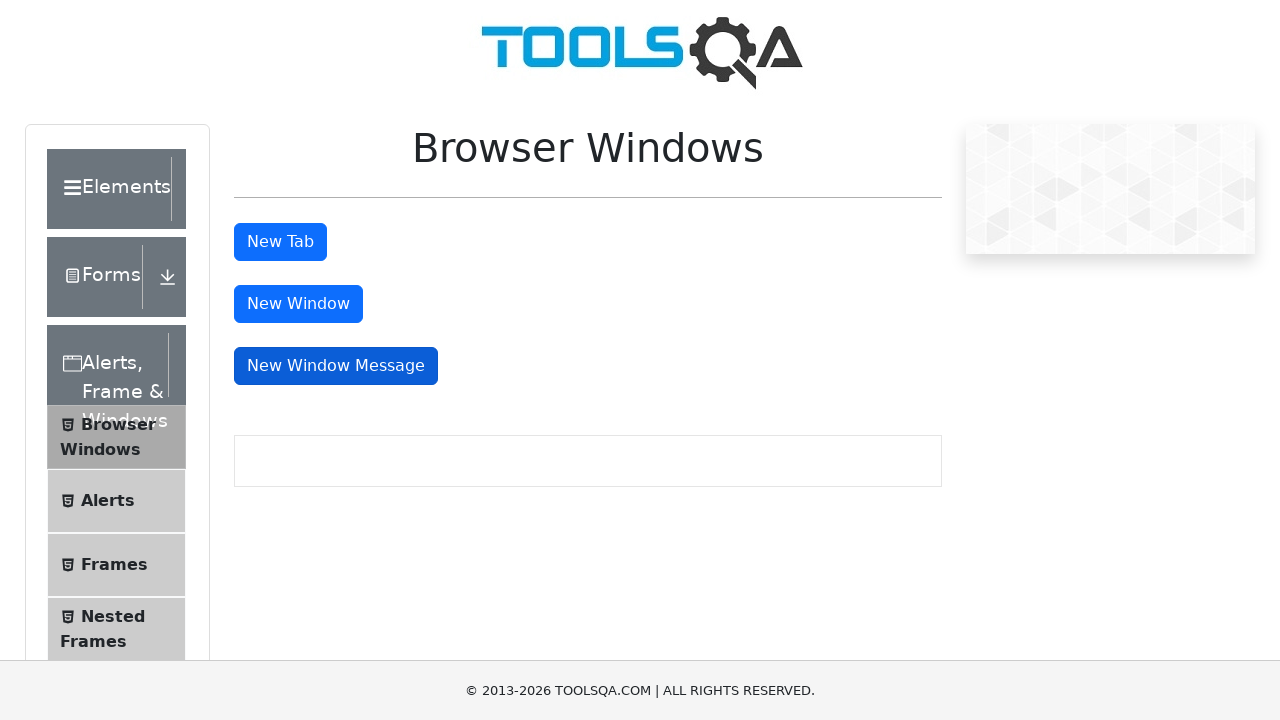

Retrieved all open page contexts
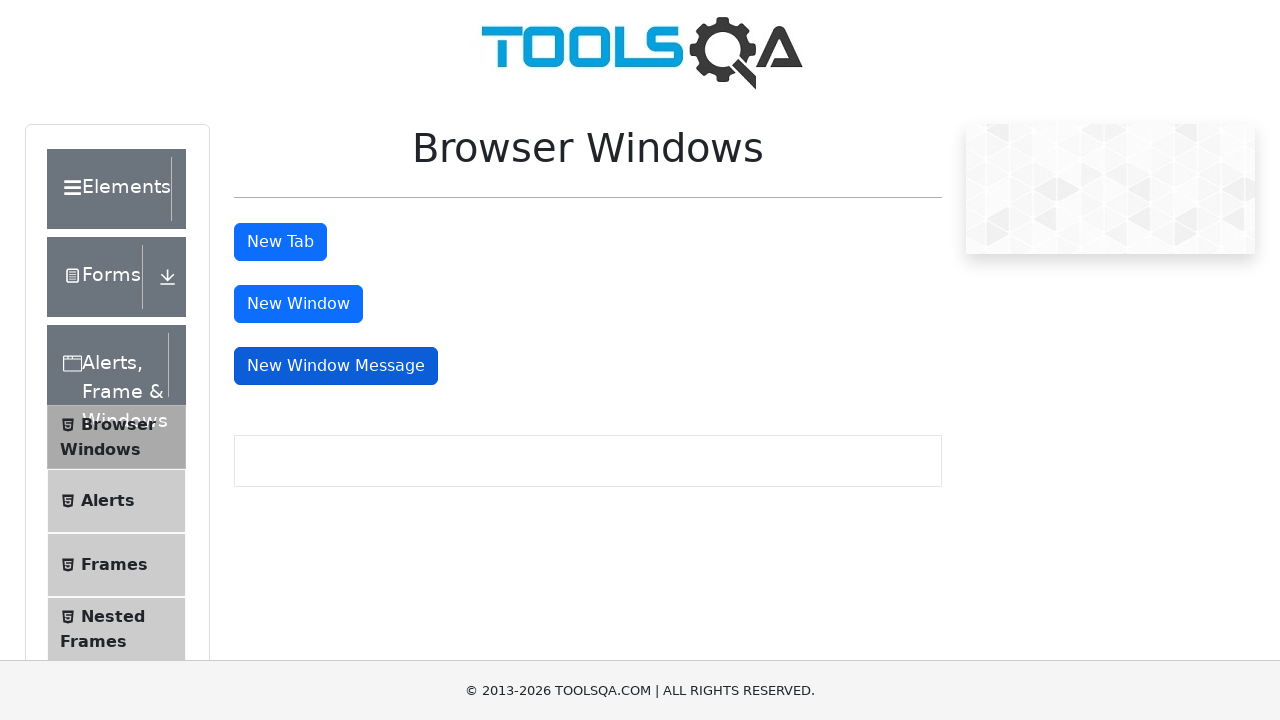

Stored reference to main page
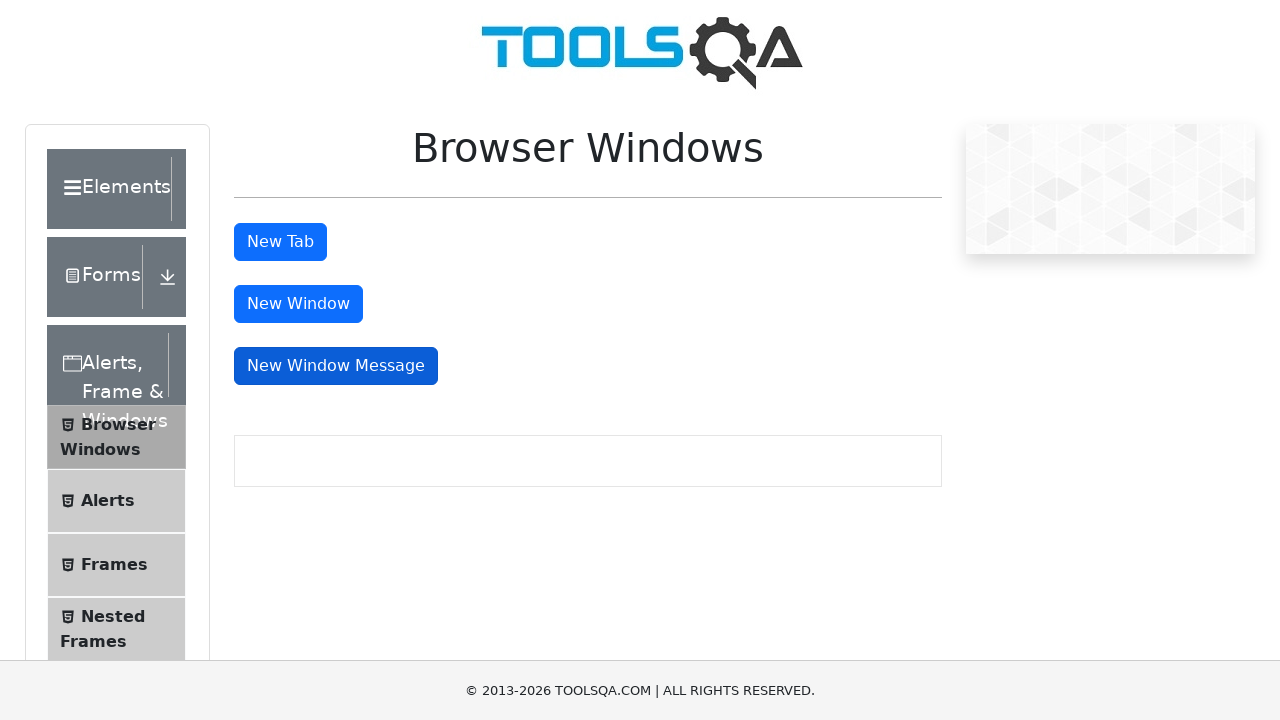

Brought child window to front
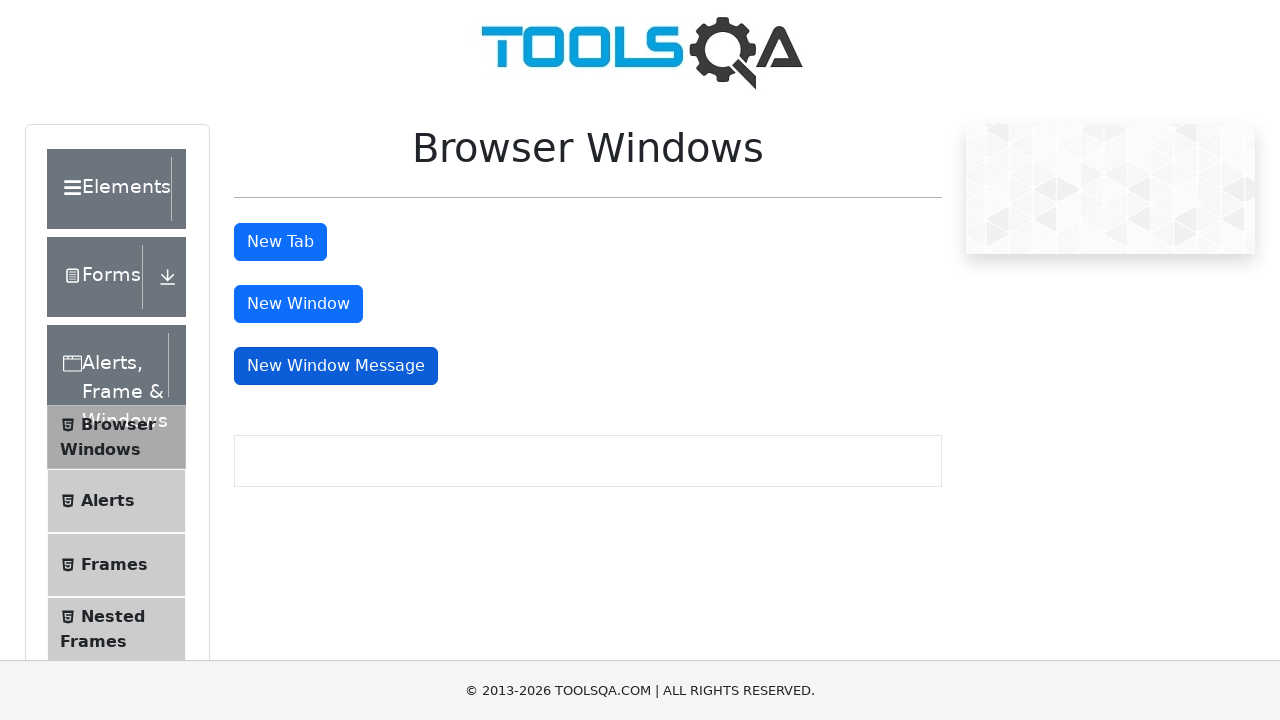

Retrieved child window title: 
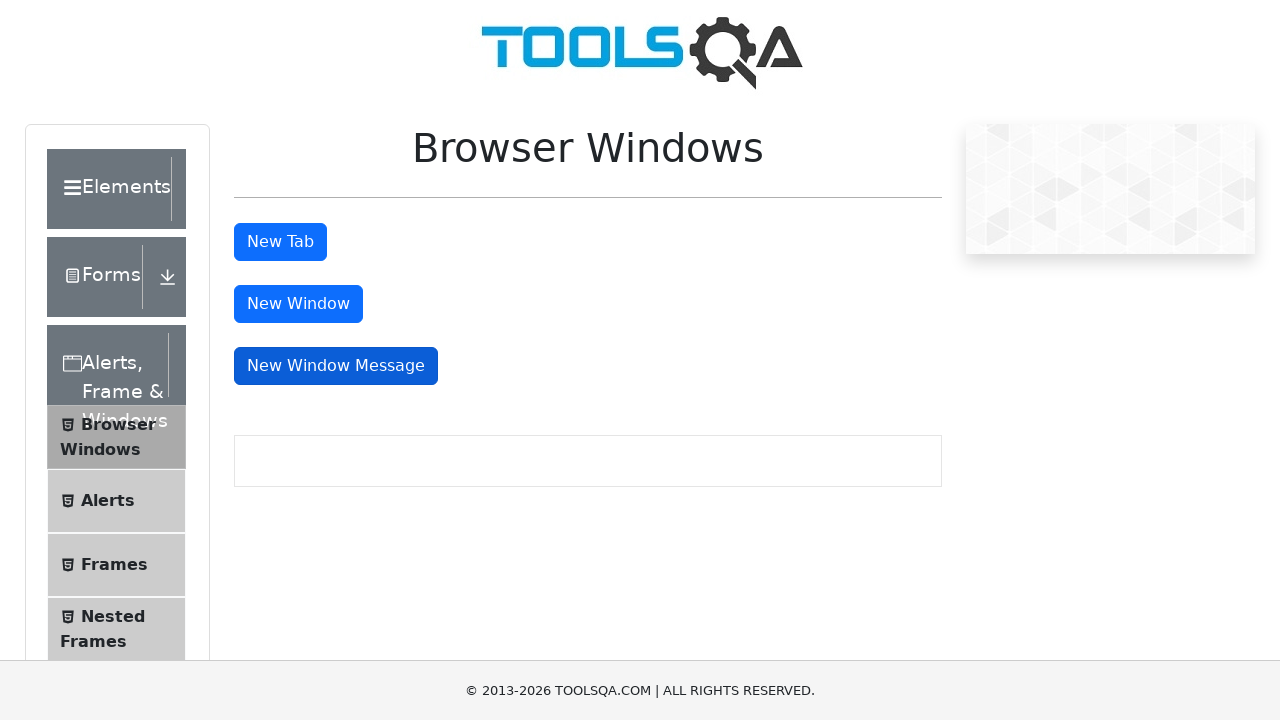

Closed child window
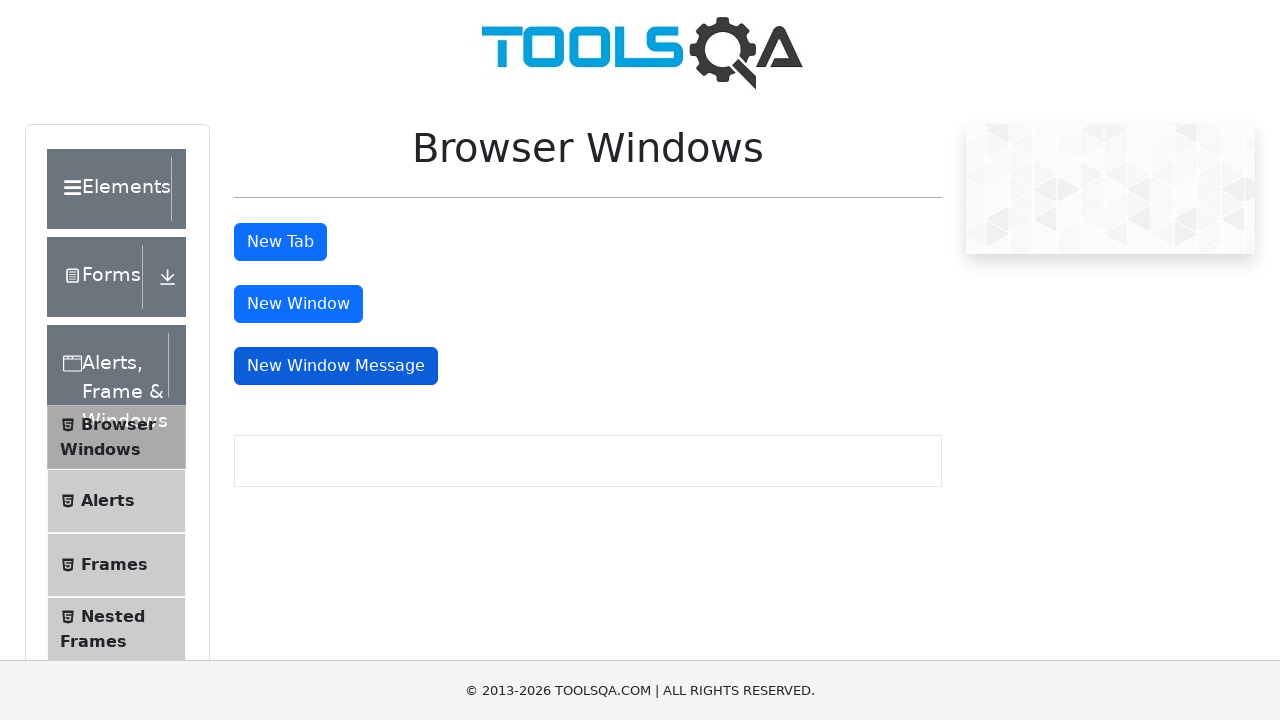

Brought child window to front
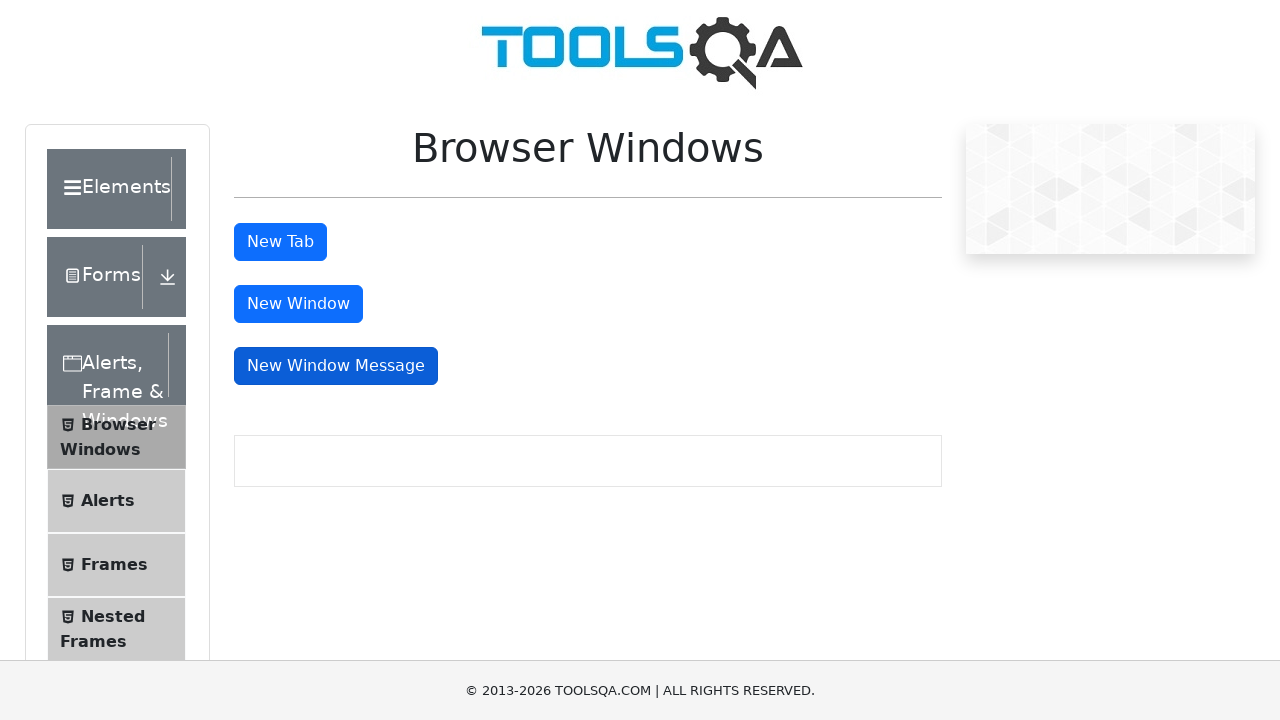

Retrieved child window title: 
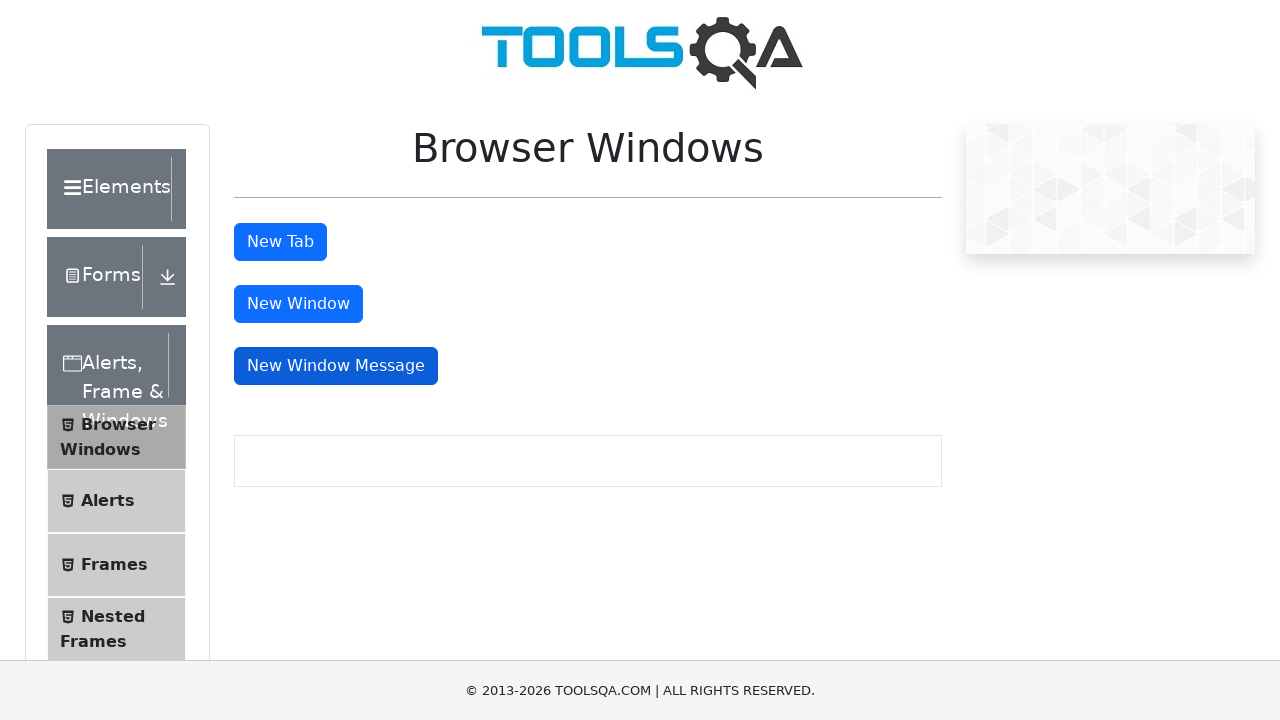

Closed child window
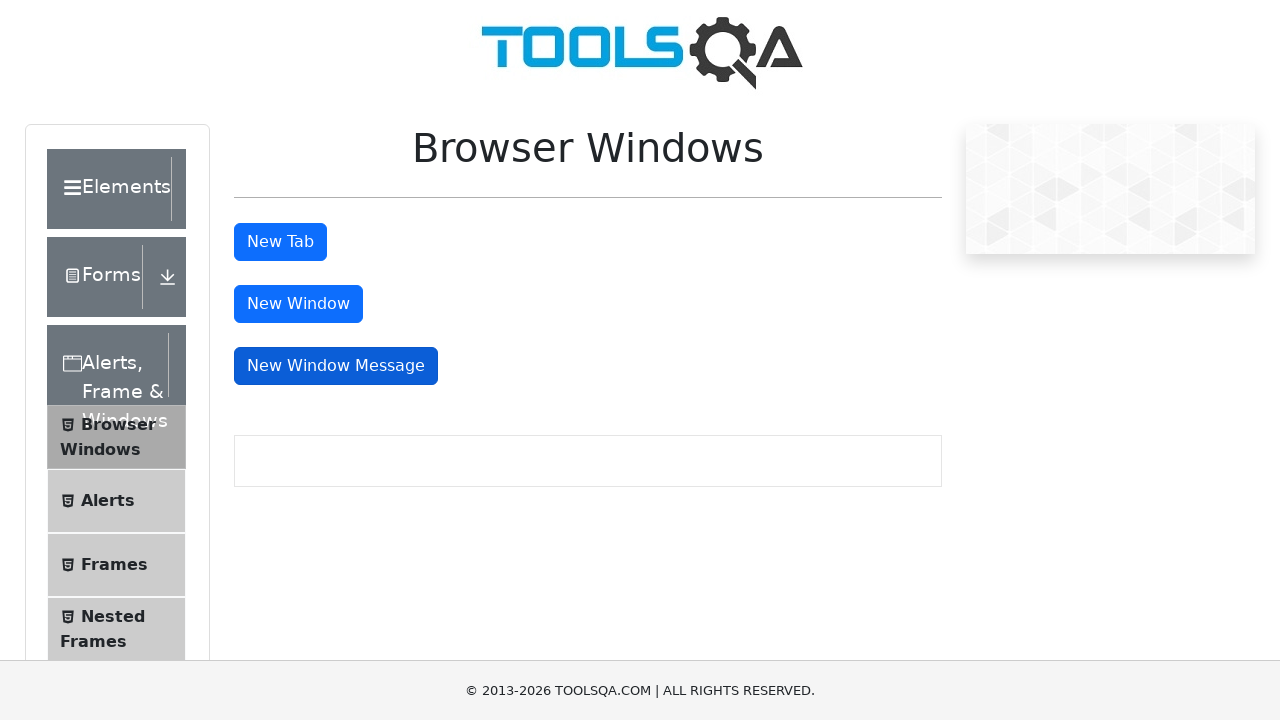

Brought main window back to front
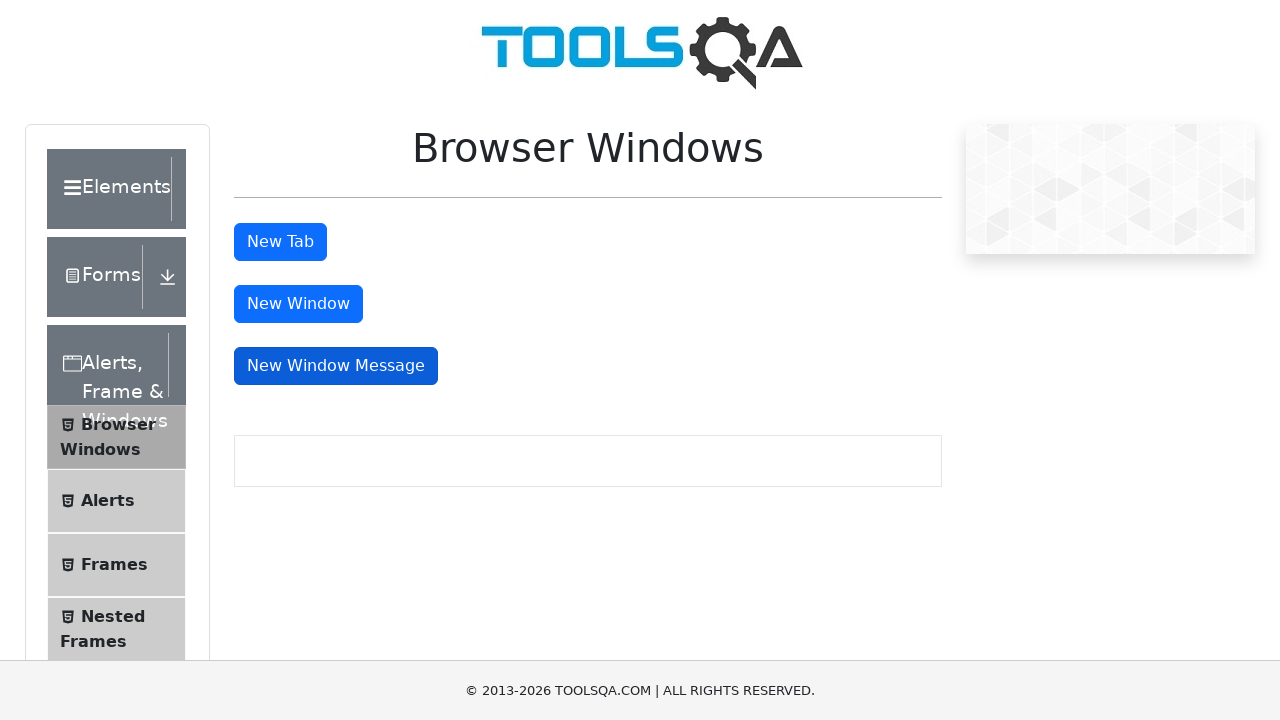

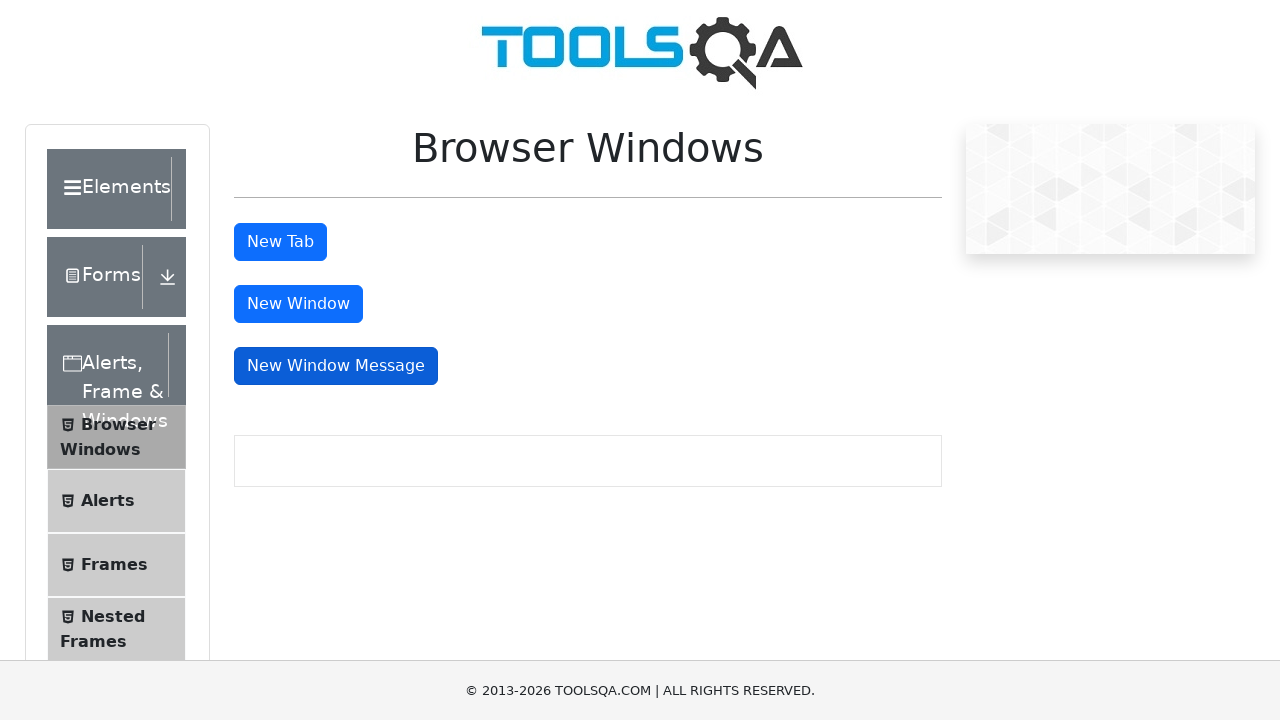